Opens YouTube homepage and maximizes the browser window to verify the page loads correctly

Starting URL: https://www.youtube.com/

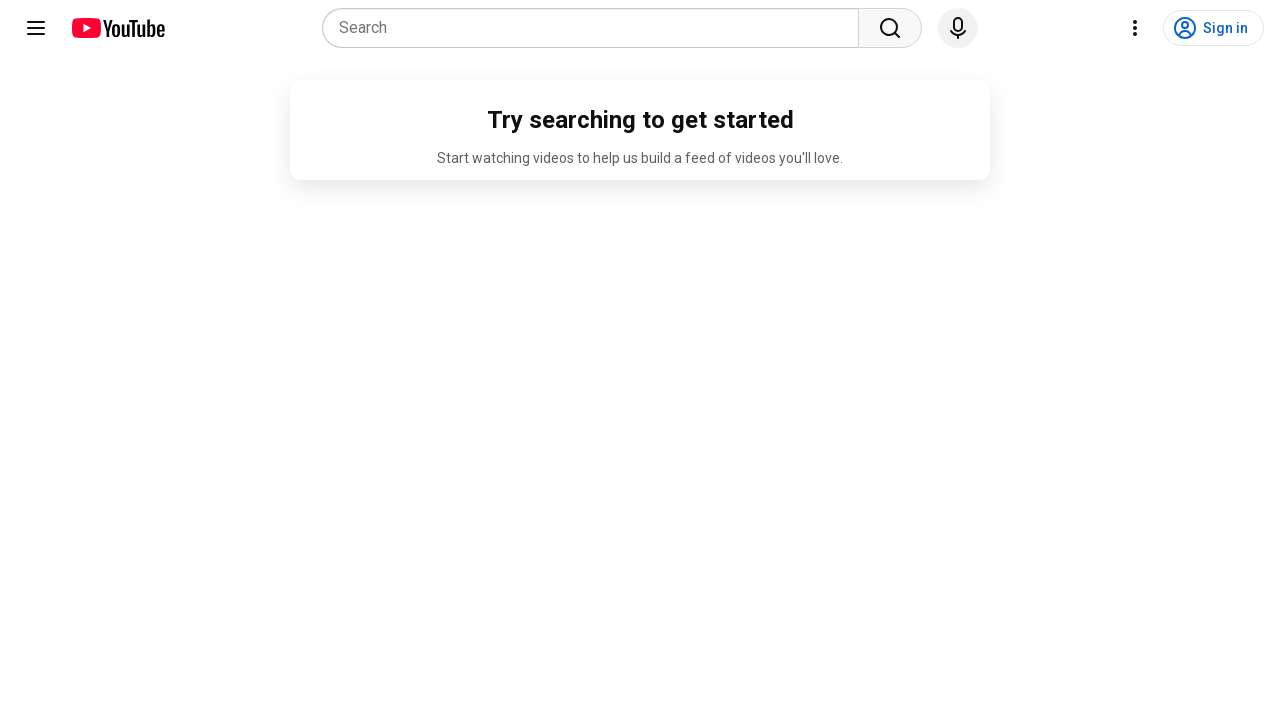

Set viewport size to 1920x1080 to maximize browser window
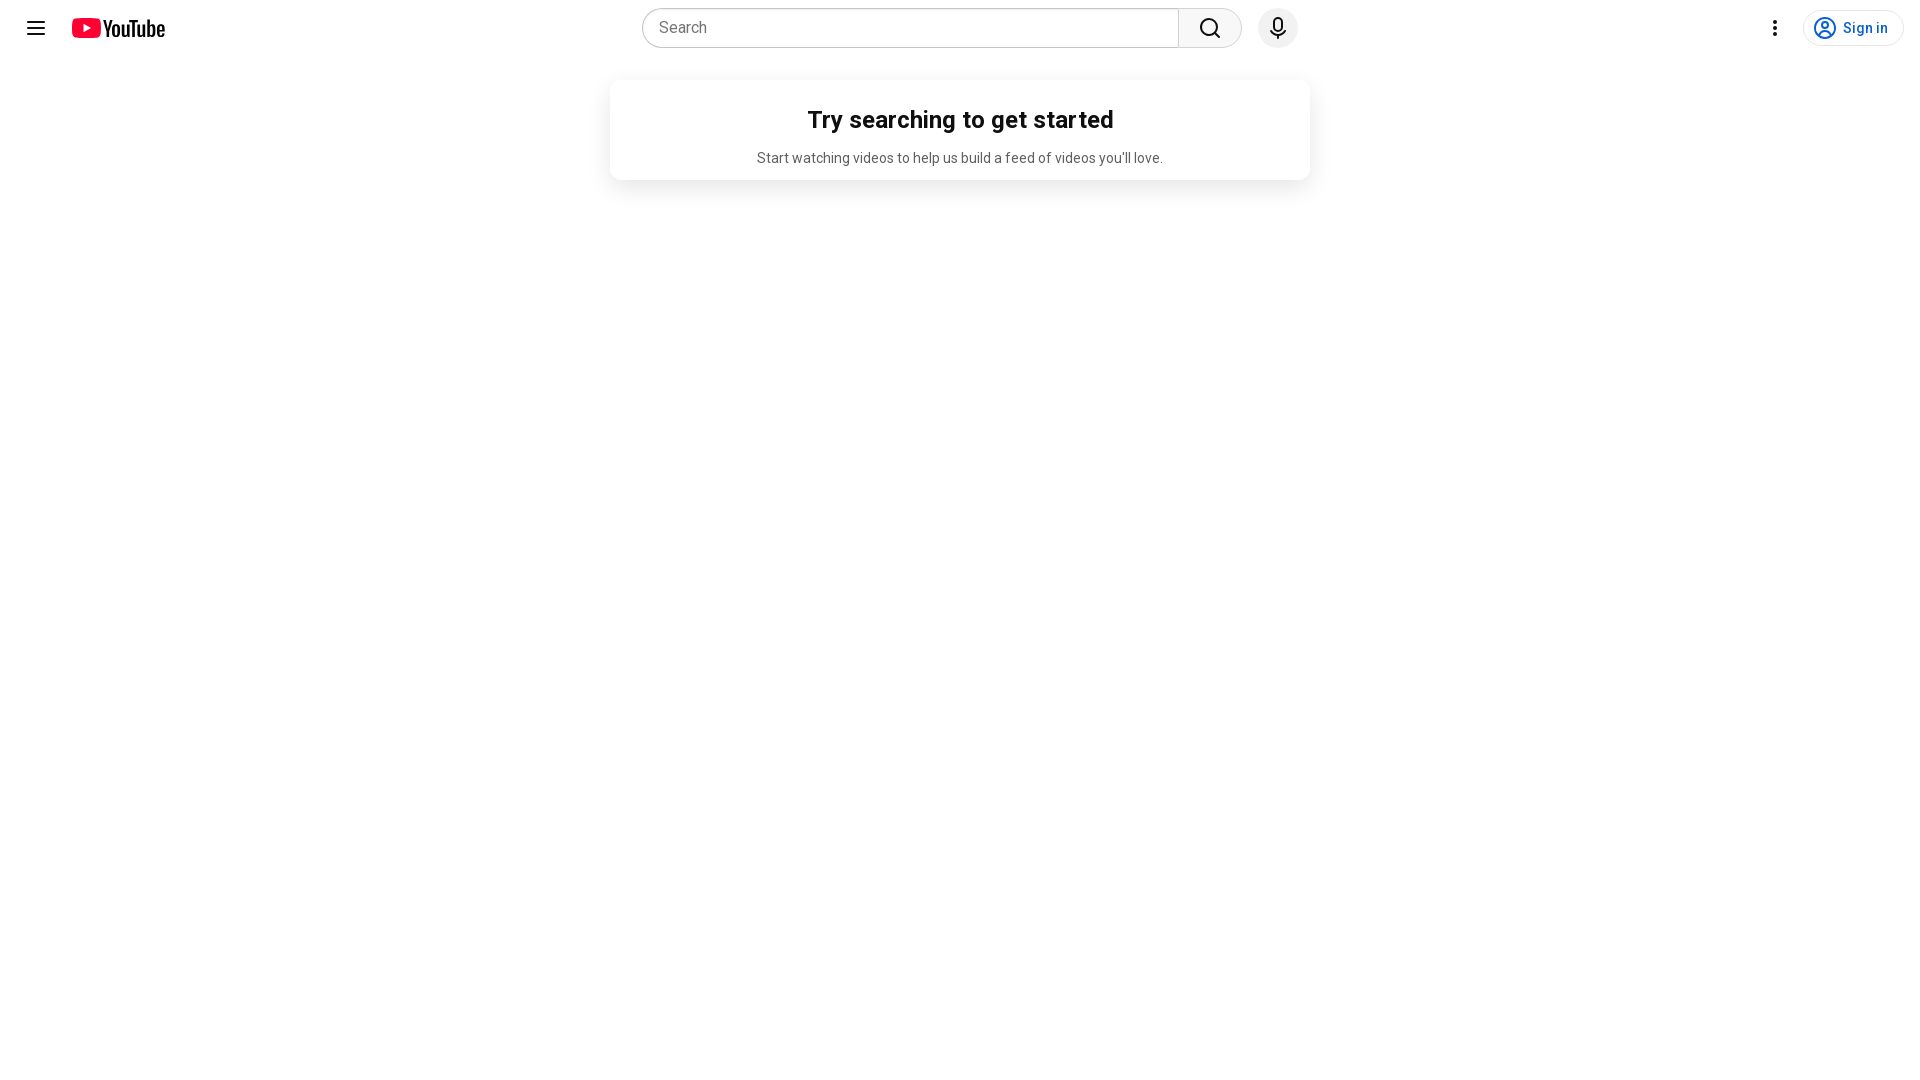

YouTube homepage fully loaded with networkidle state
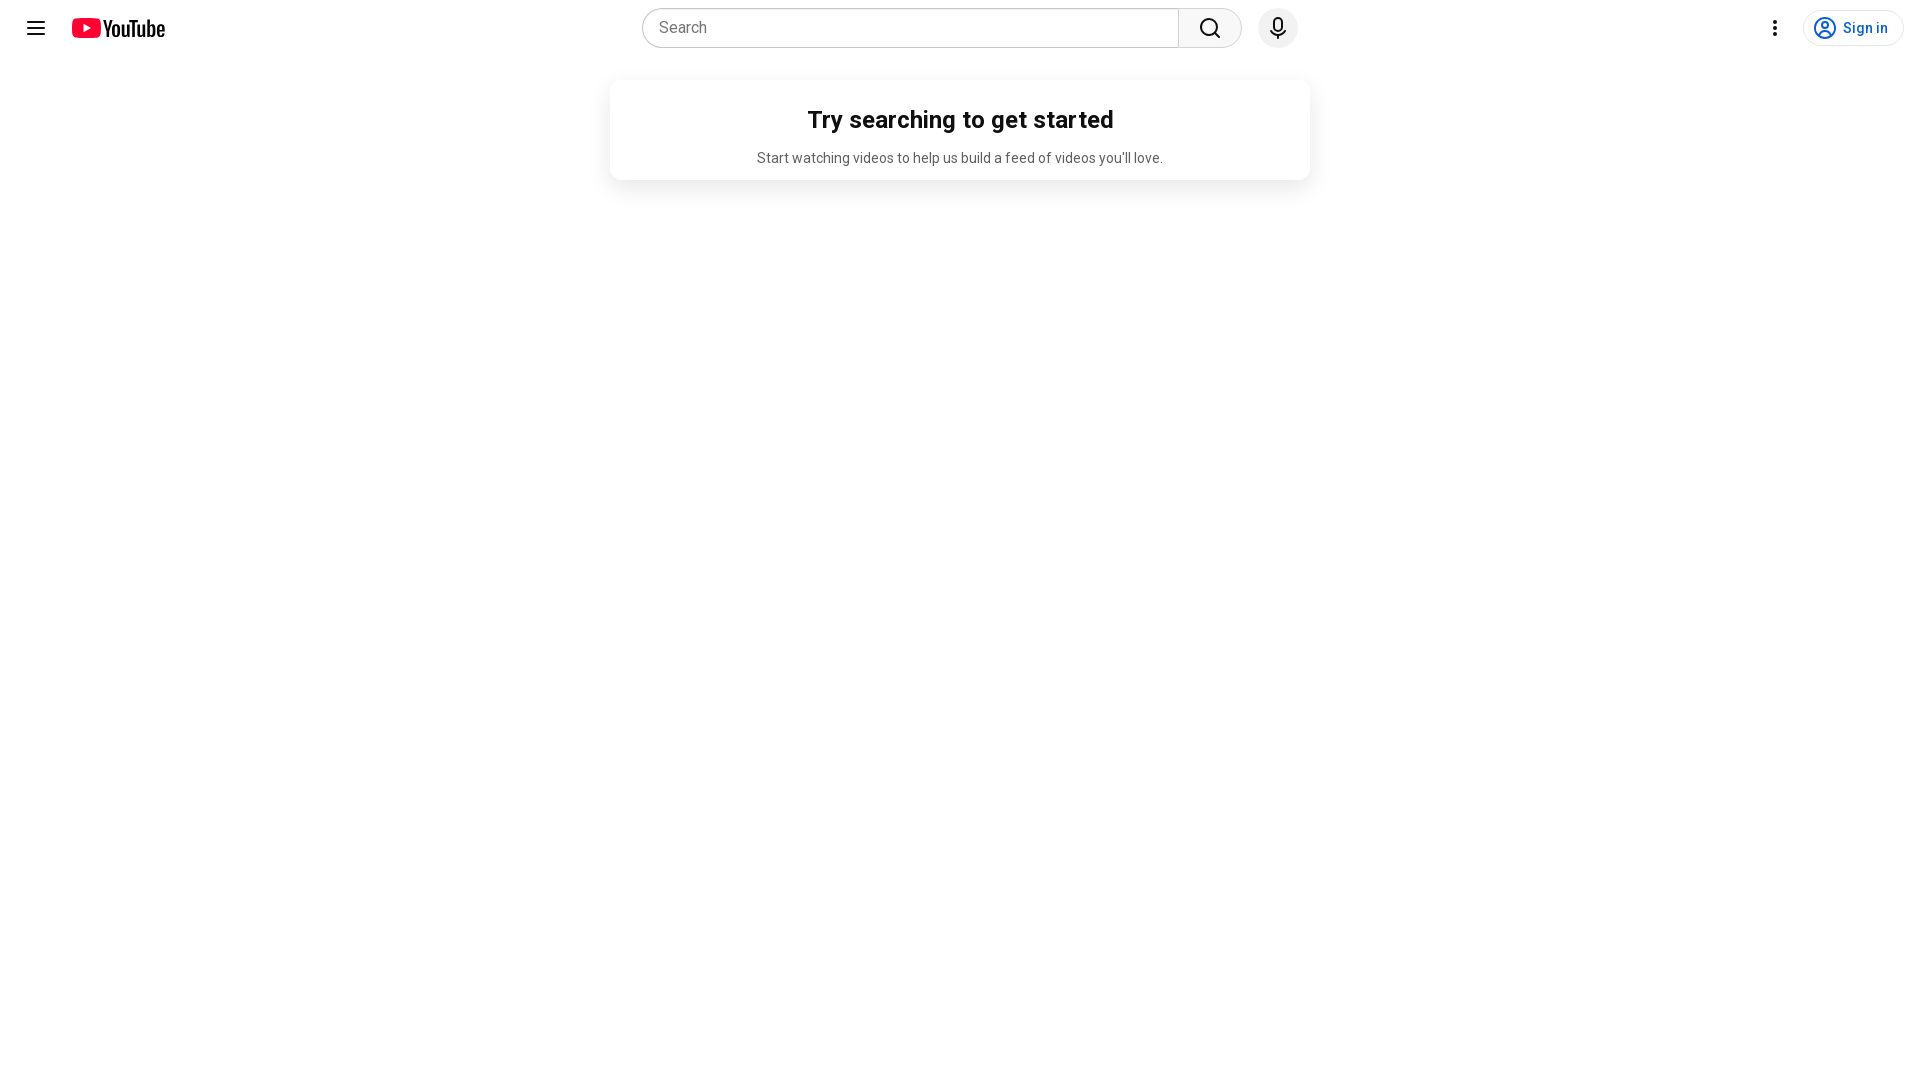

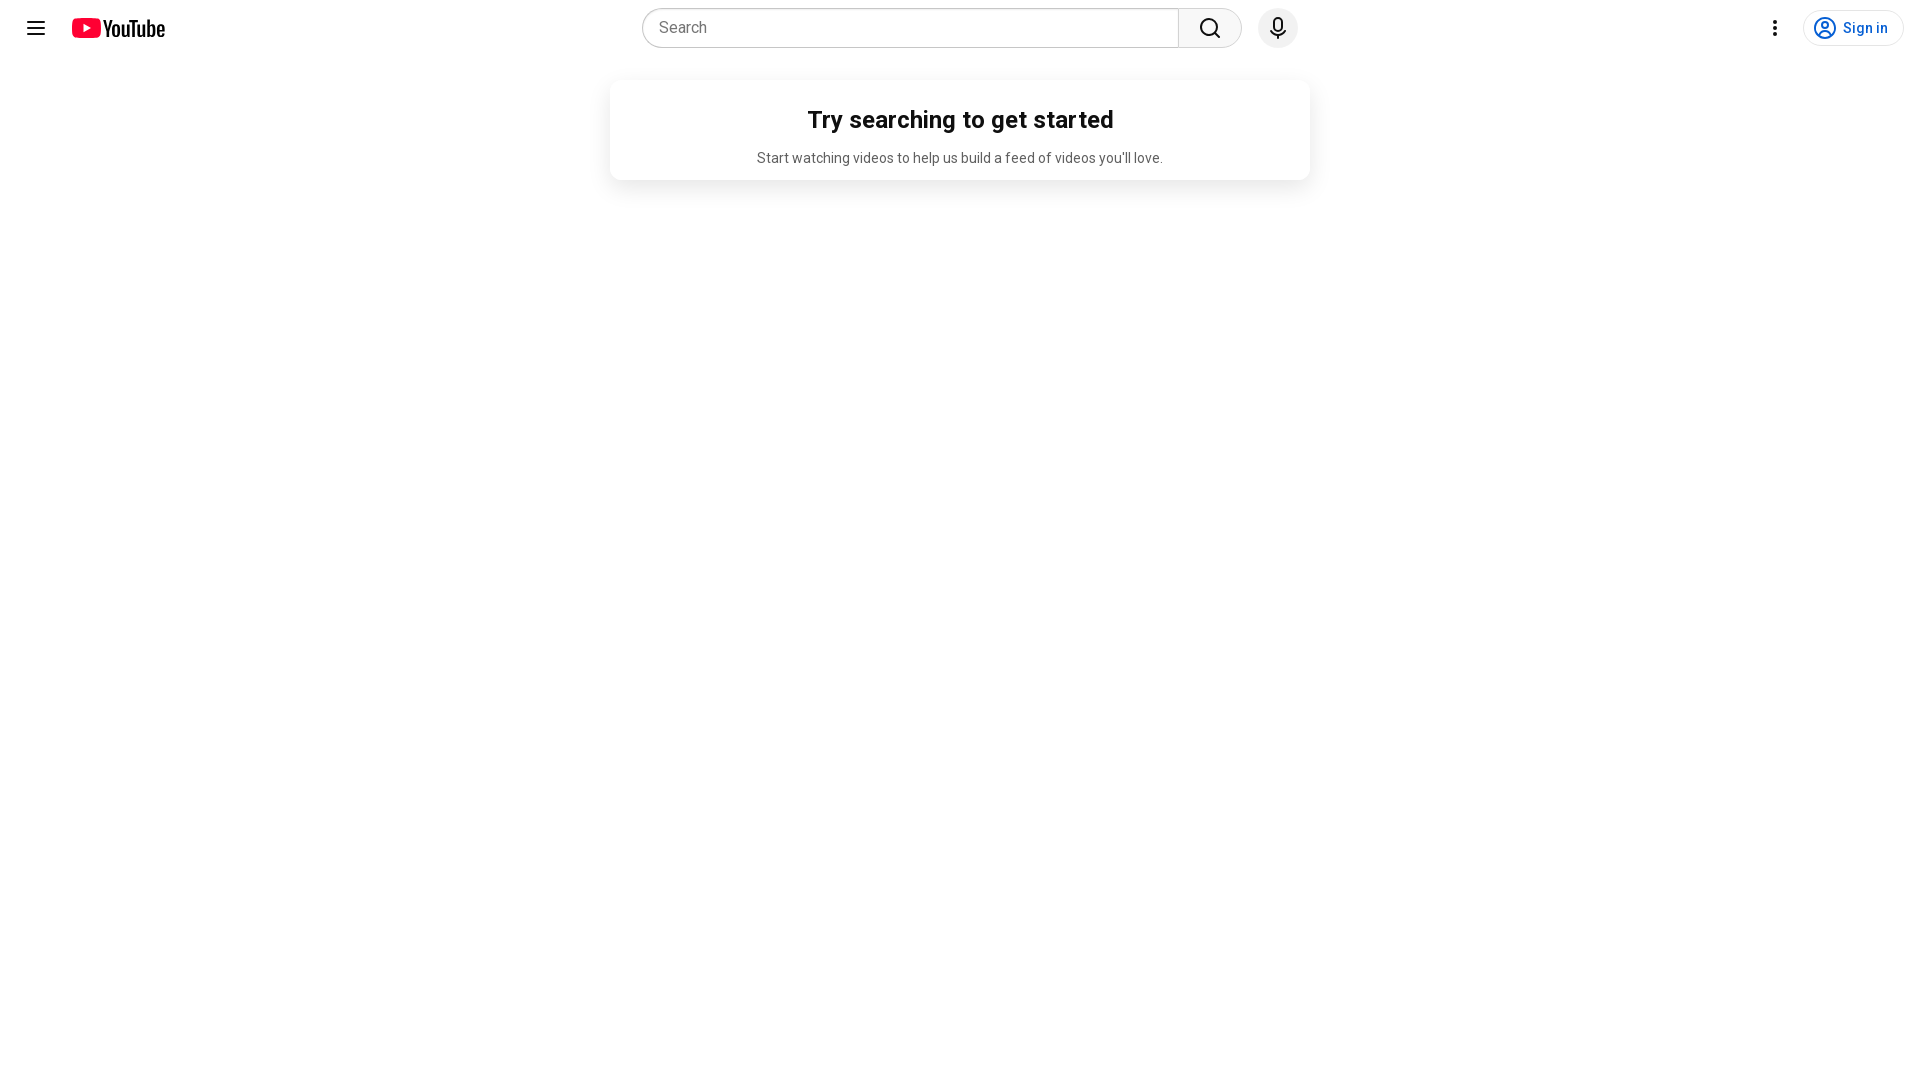